Tests confirm alert dismissal by clicking a confirm button and dismissing the dialog

Starting URL: https://demoqa.com/alerts

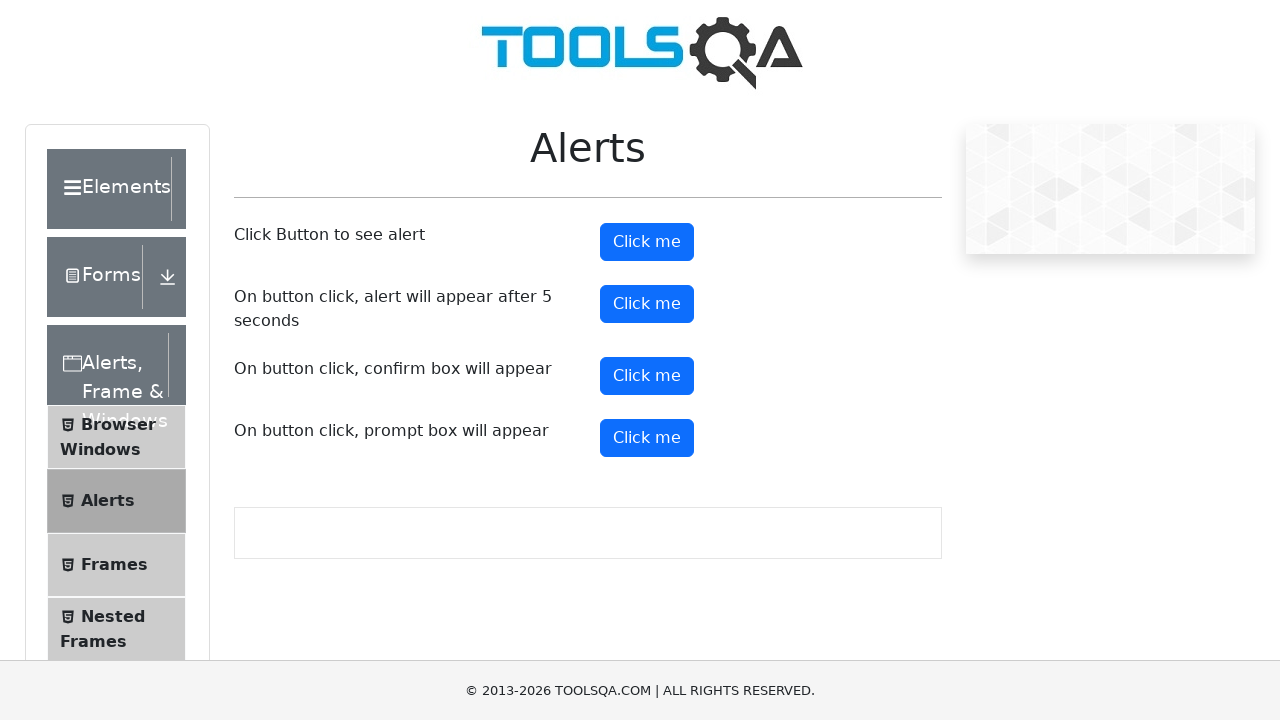

Set up dialog handler to dismiss confirm alert
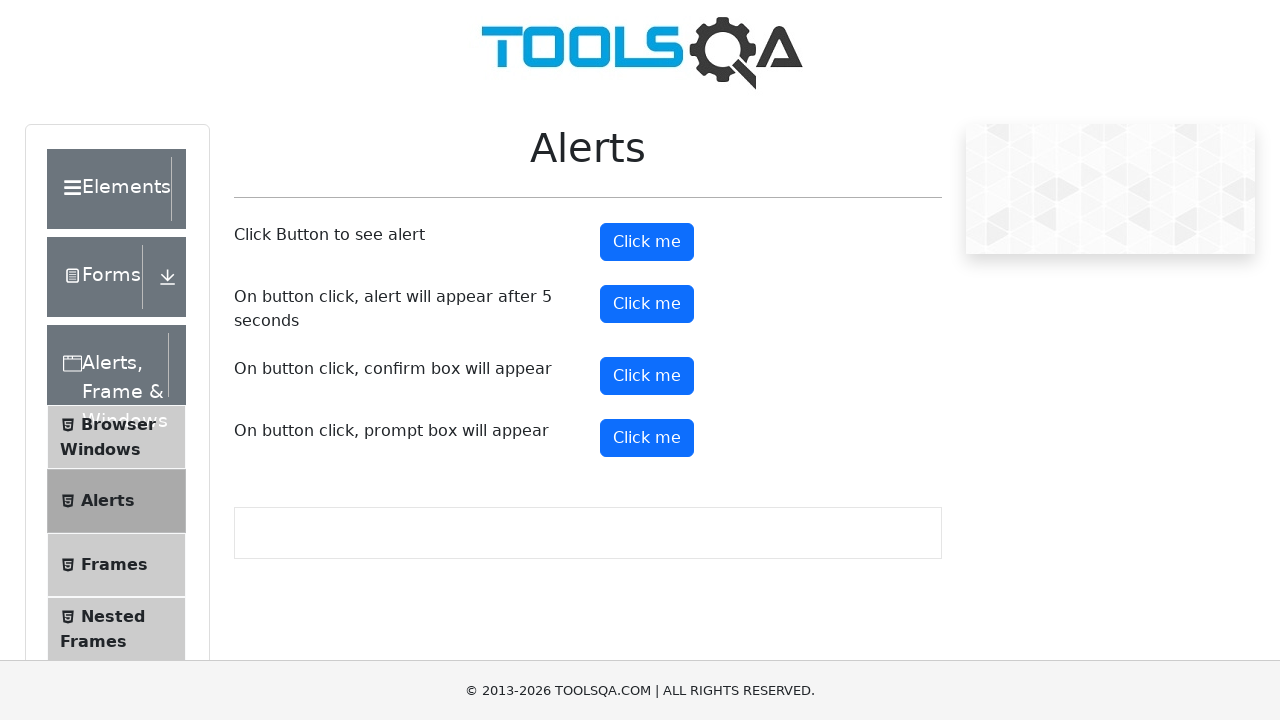

Scrolled to confirm button
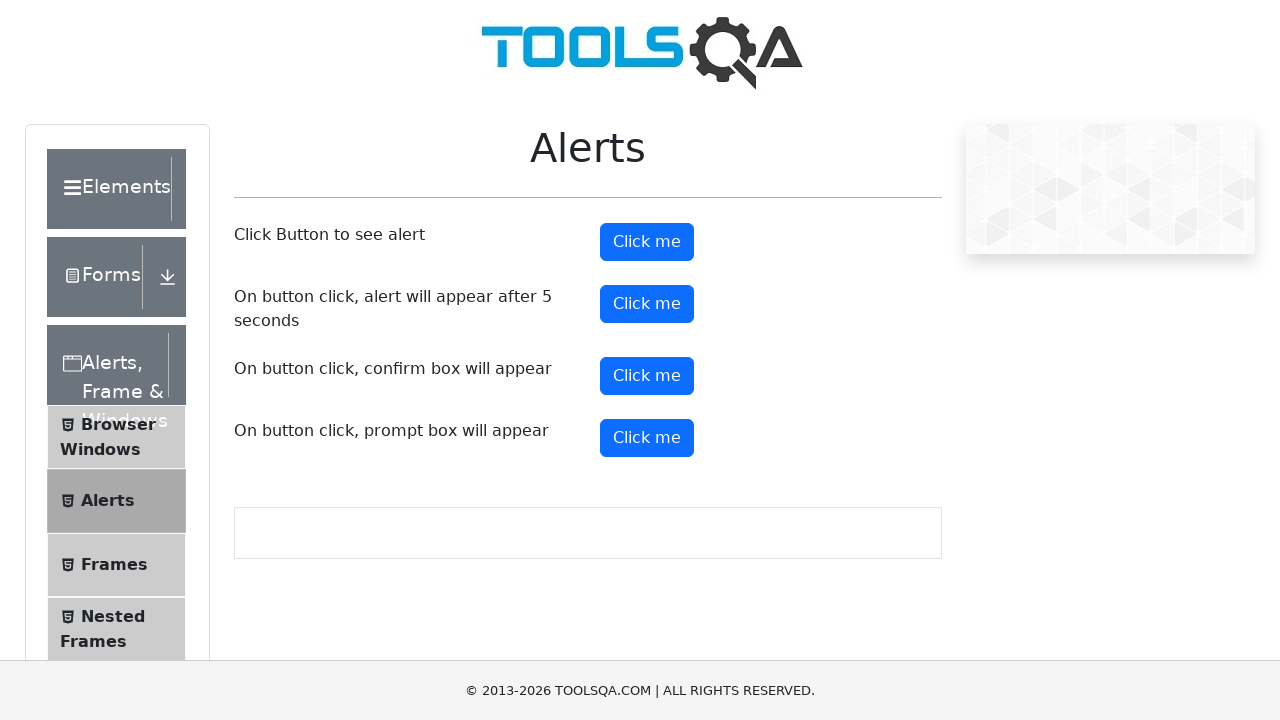

Clicked the confirm button at (647, 376) on #confirmButton
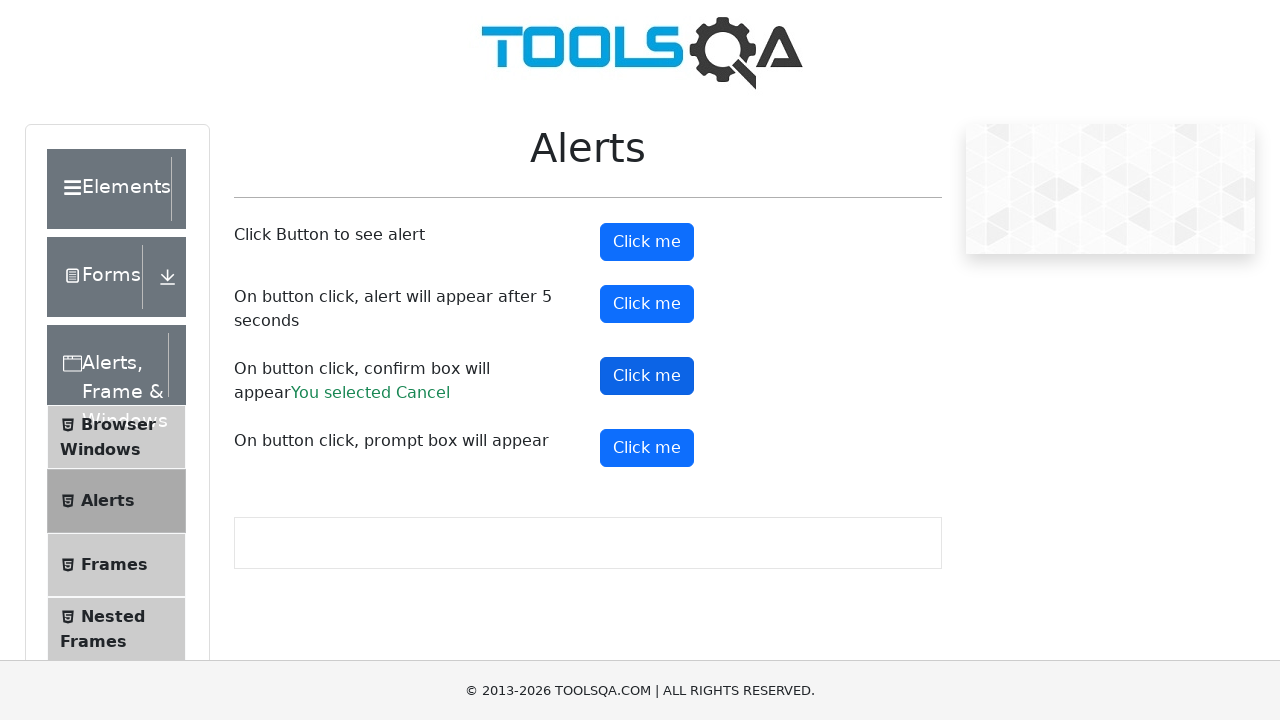

Confirm result message appeared after dismissing dialog
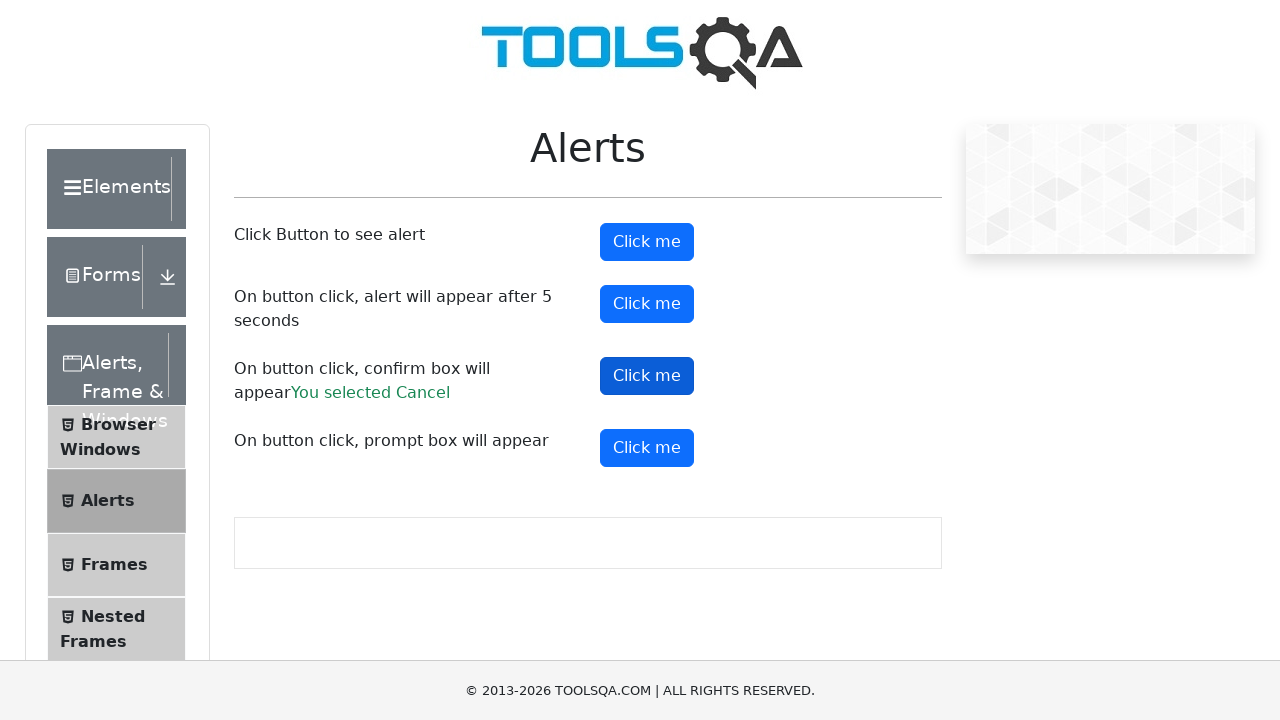

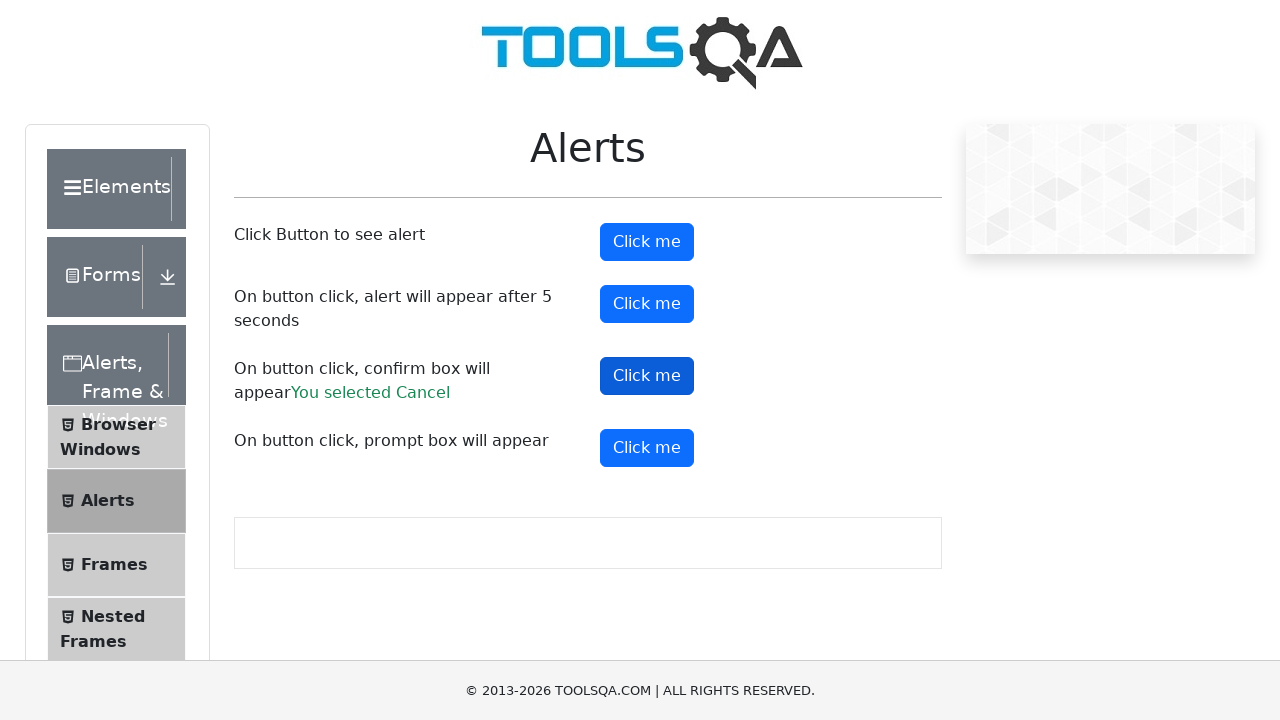